Tests browser alert handling by clicking a button that triggers an alert and then accepting/dismissing the alert dialog

Starting URL: https://formy-project.herokuapp.com/switch-window

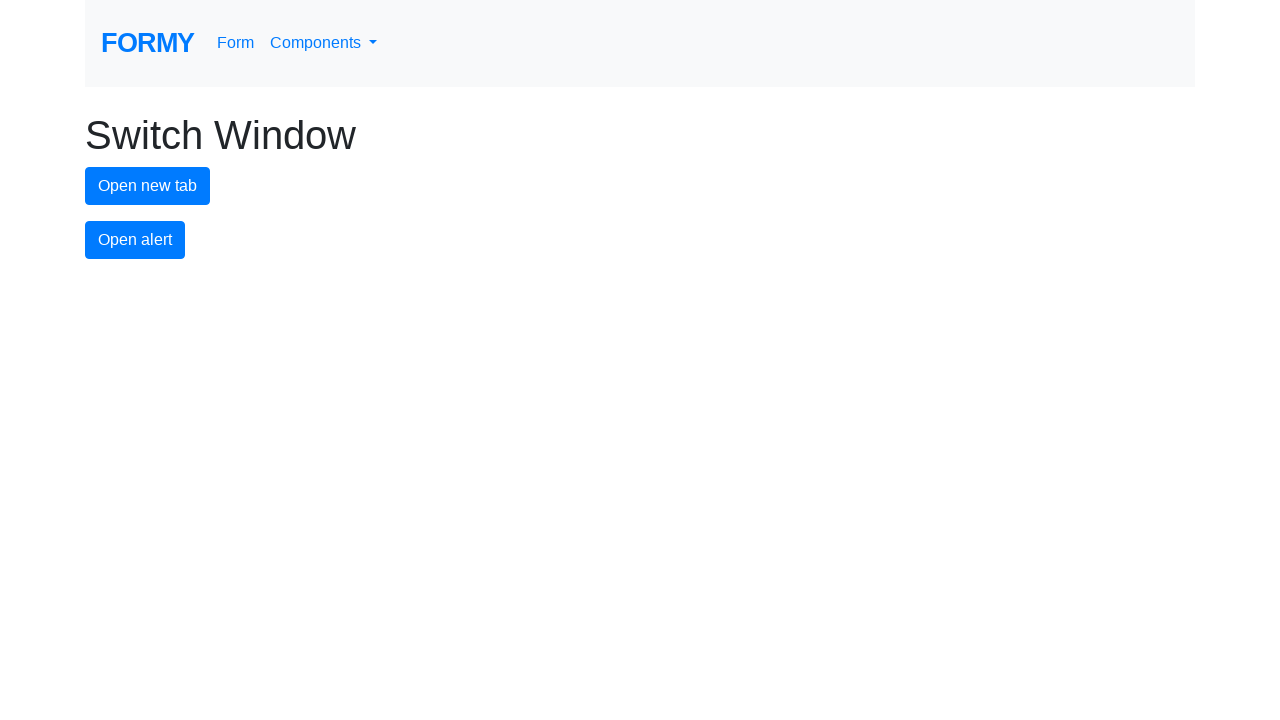

Set up dialog handler to accept alerts
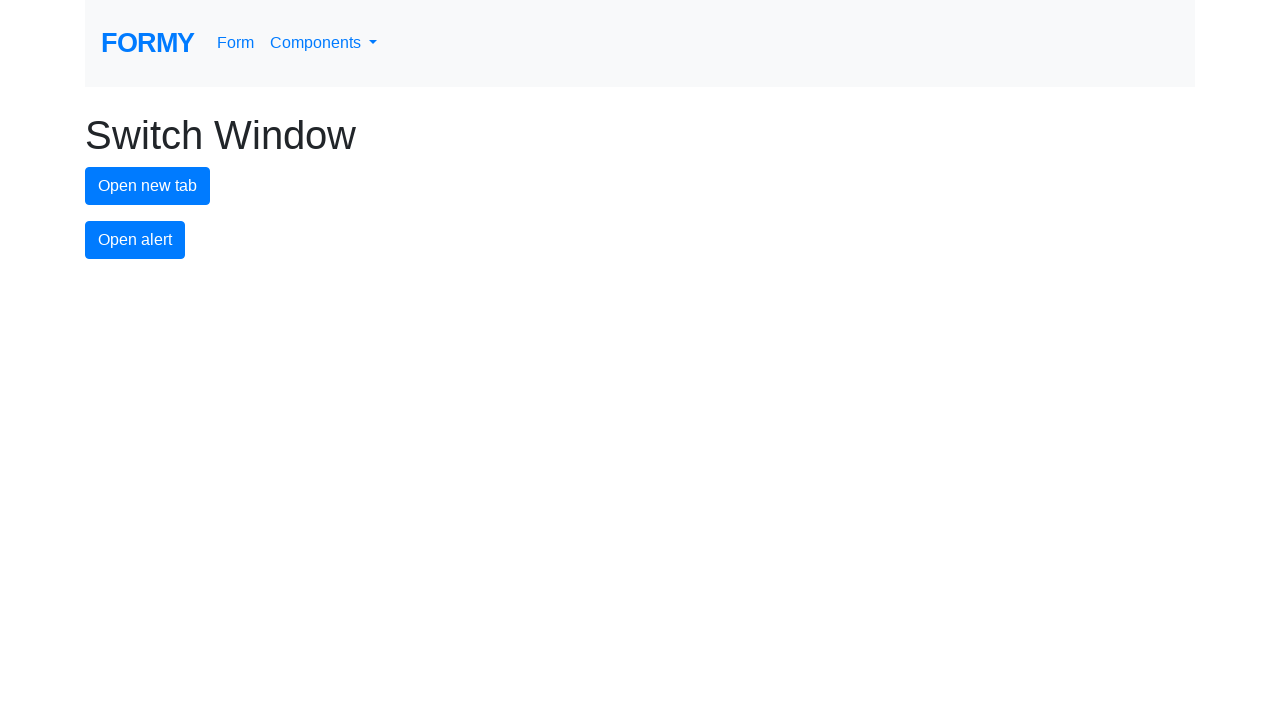

Clicked alert button to trigger the alert dialog at (135, 240) on #alert-button
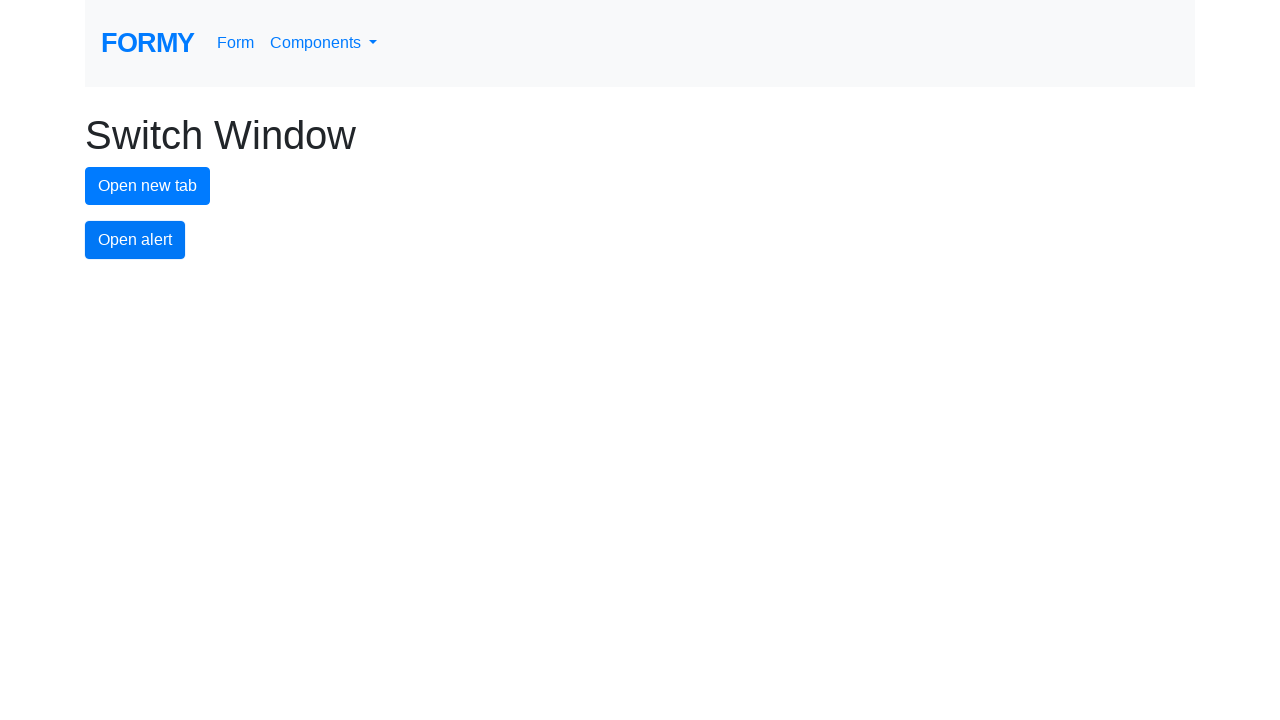

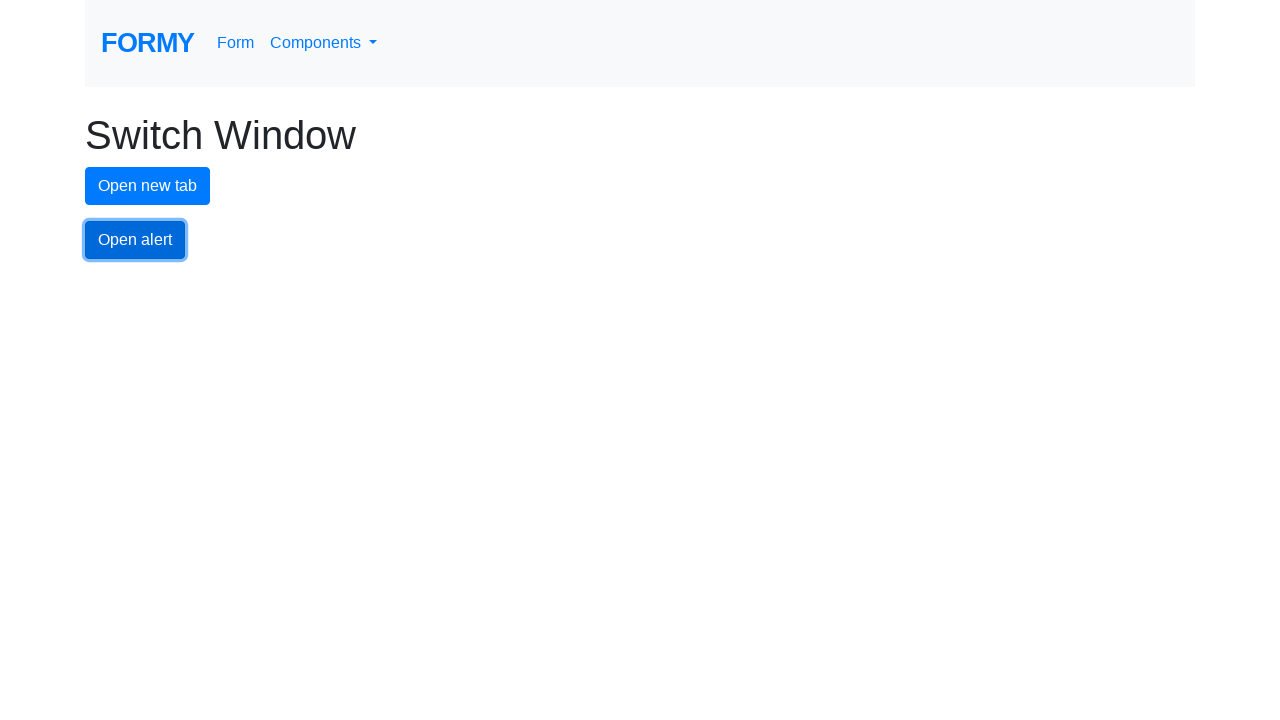